Tests that attempting to login with a locked out user shows an appropriate error message

Starting URL: https://www.saucedemo.com/

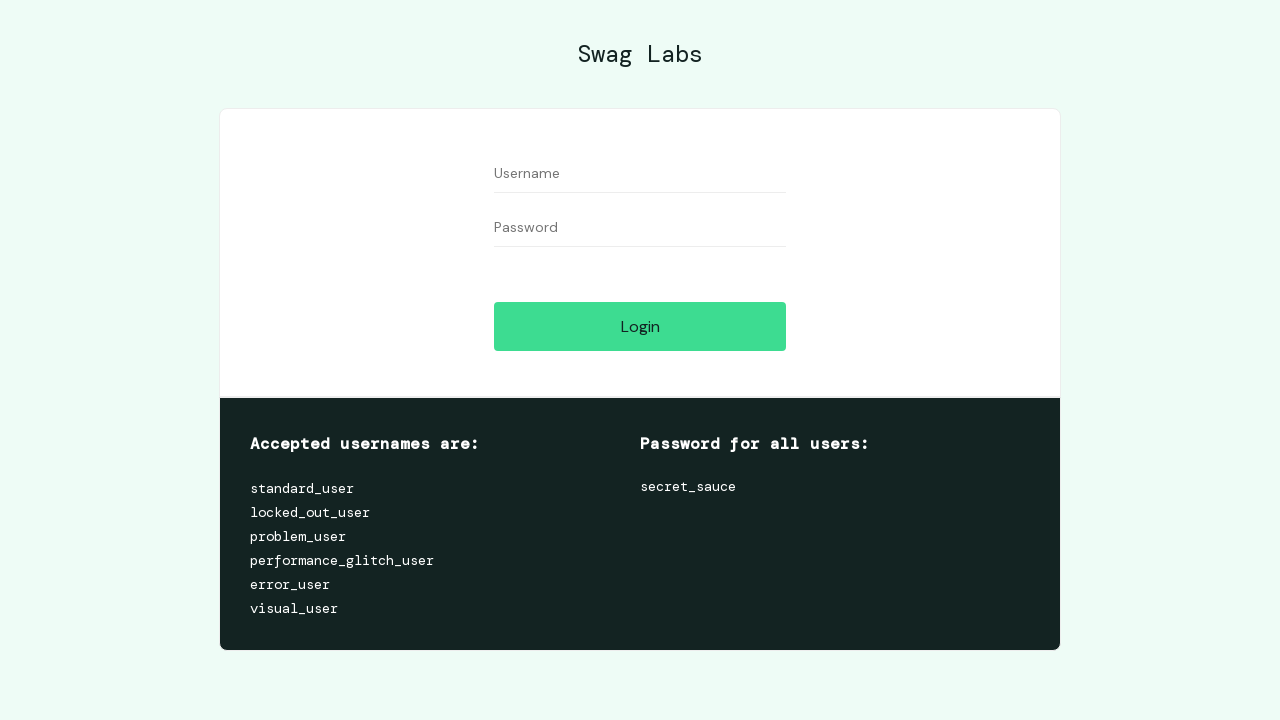

Filled username field with 'locked_out_user' on #user-name
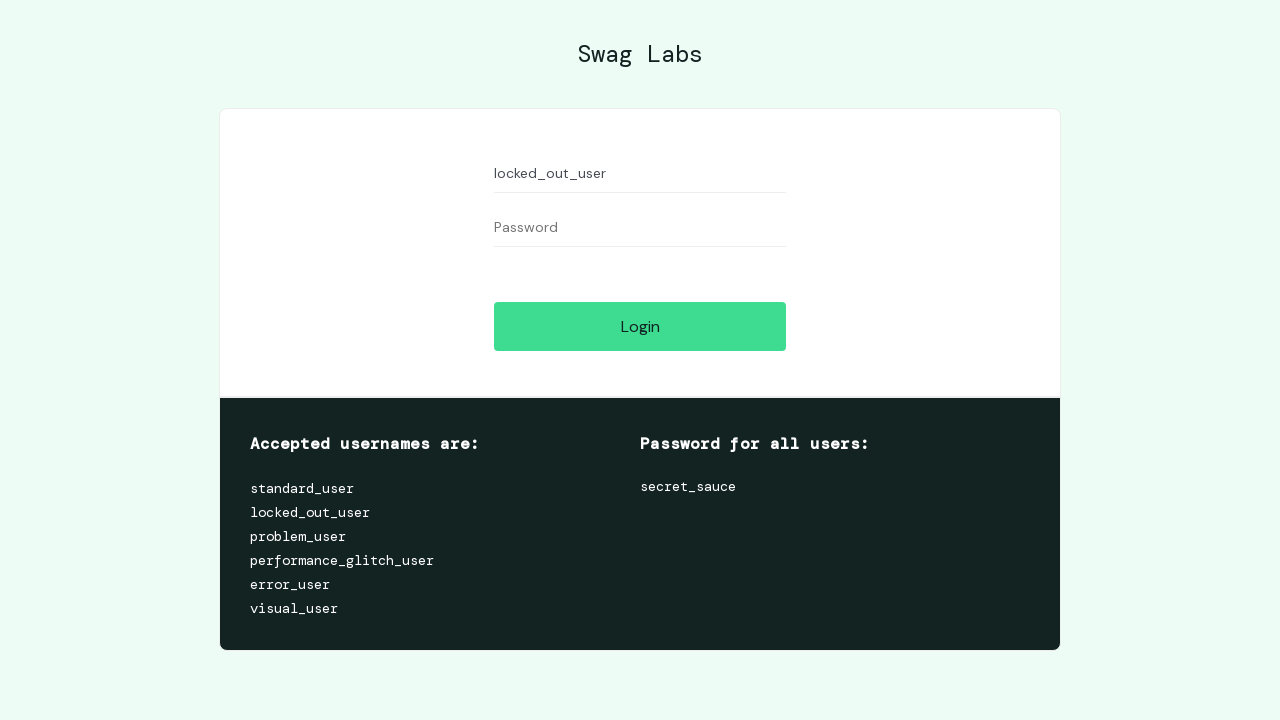

Filled password field with 'secret_sauce' on #password
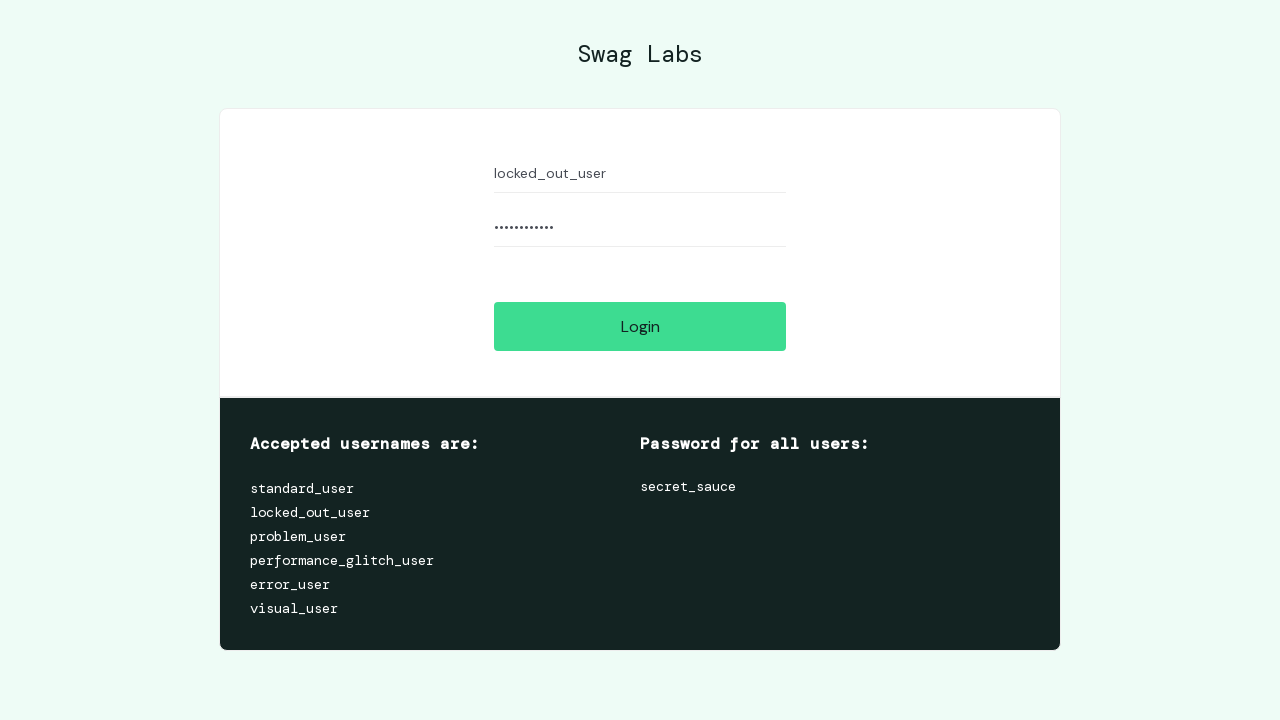

Clicked login button to attempt authentication with locked out user at (640, 326) on #login-button
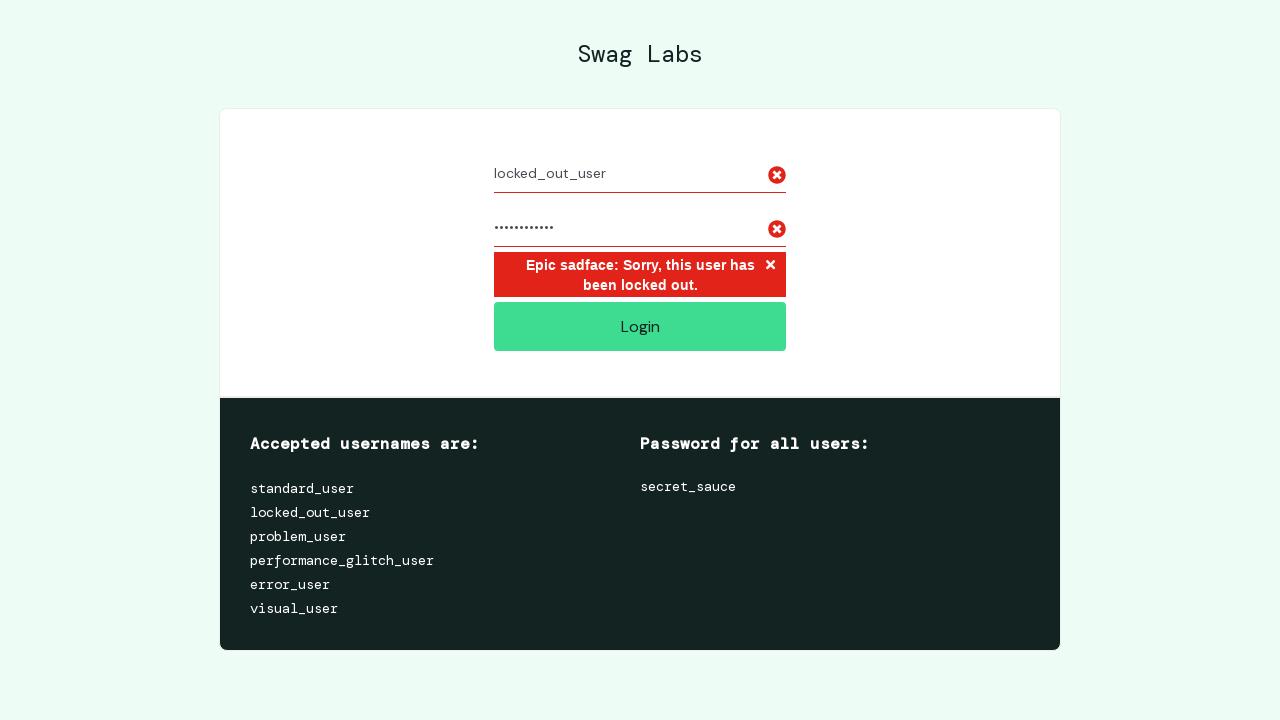

Error message appeared confirming locked out user cannot log in
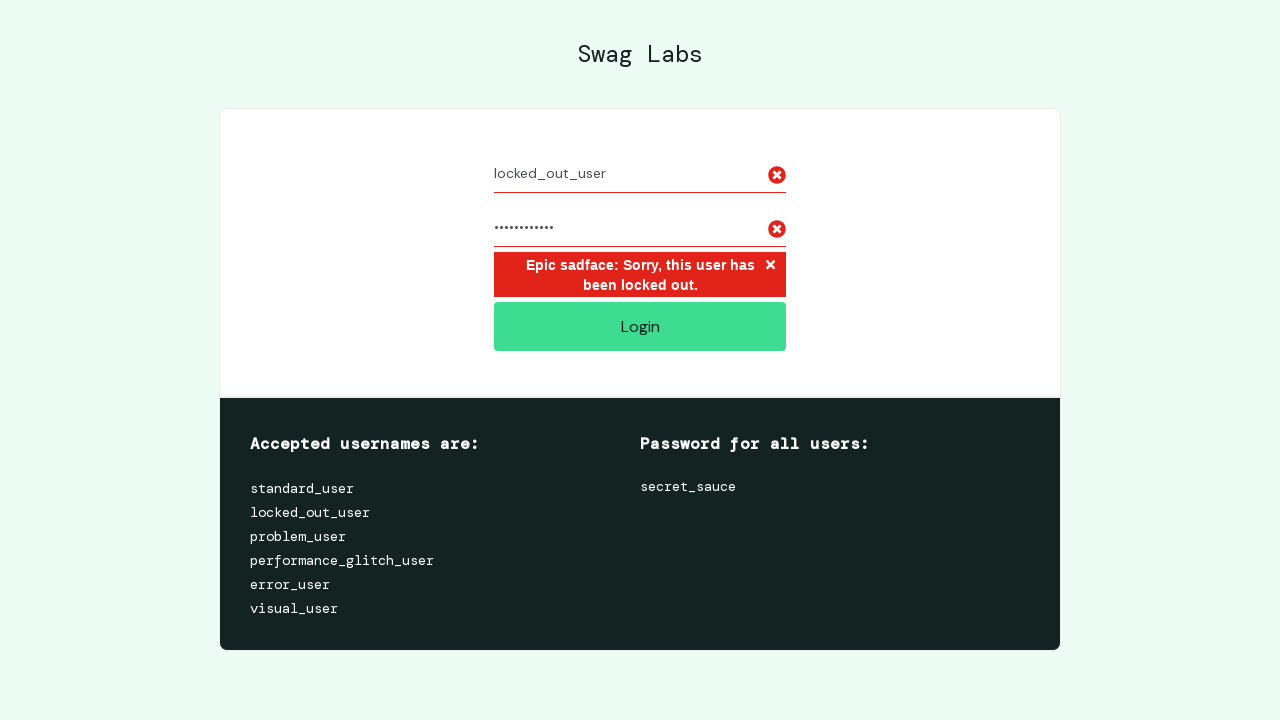

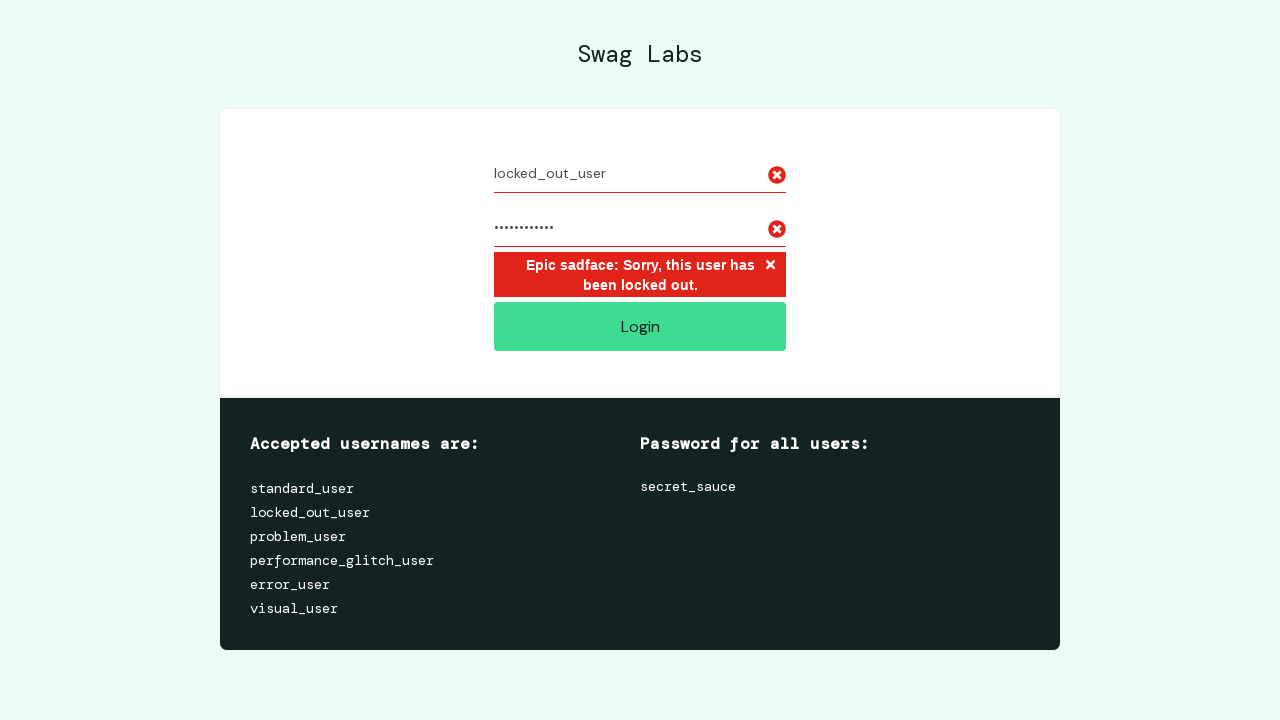